Tests that the Overview page is accessible by navigating to the main Redmine site and clicking on the Overview link, then verifying the page loads successfully.

Starting URL: https://www.redmine.org/

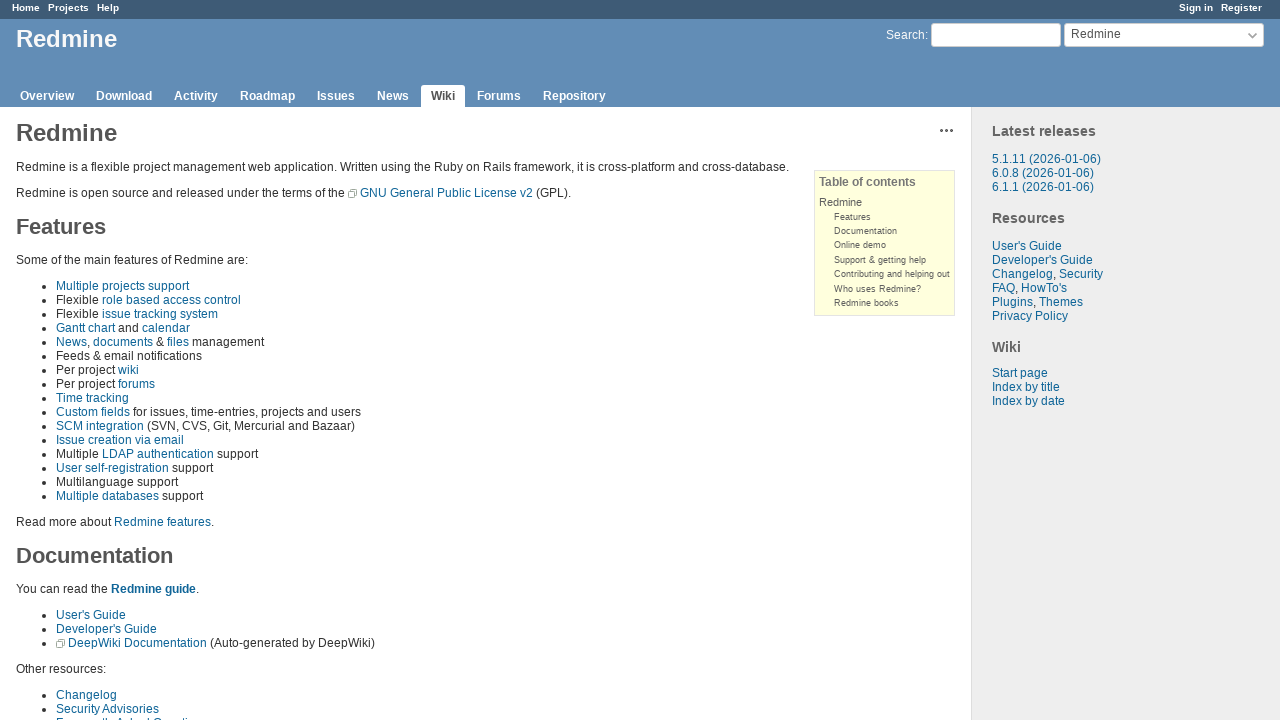

Clicked on Overview link in the navigation at (47, 96) on a:has-text("Overview")
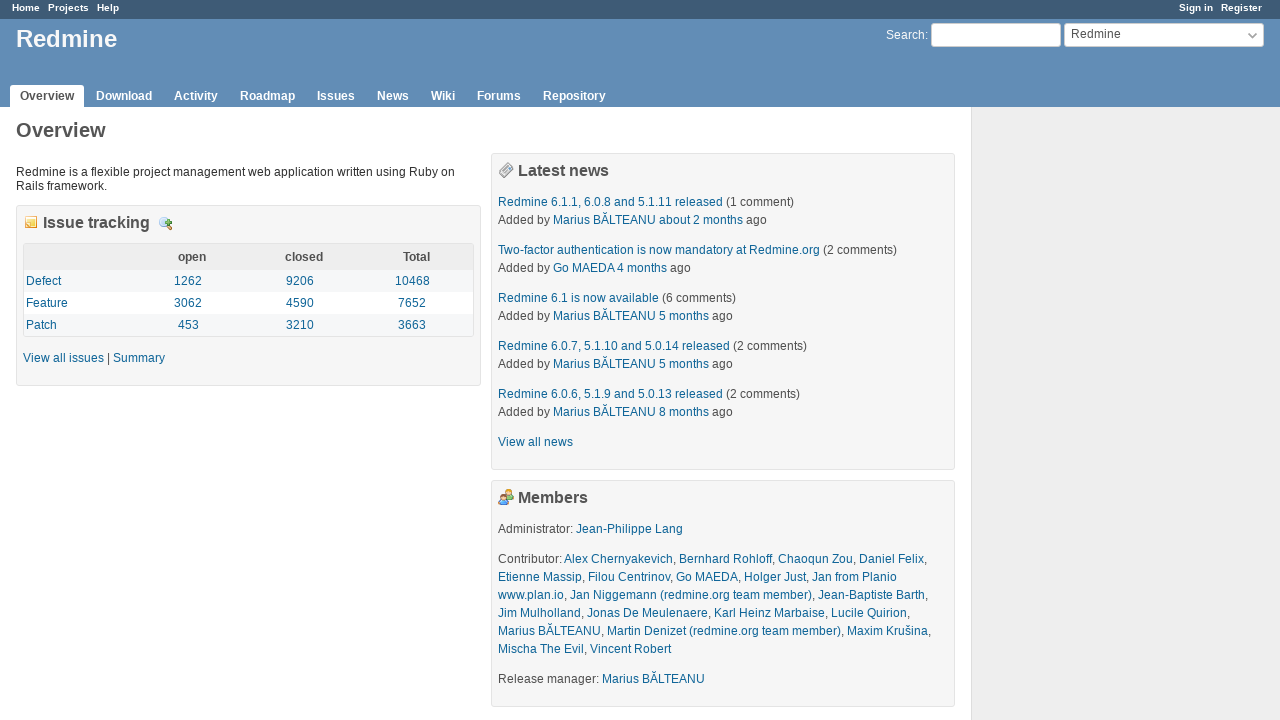

Overview page loaded successfully
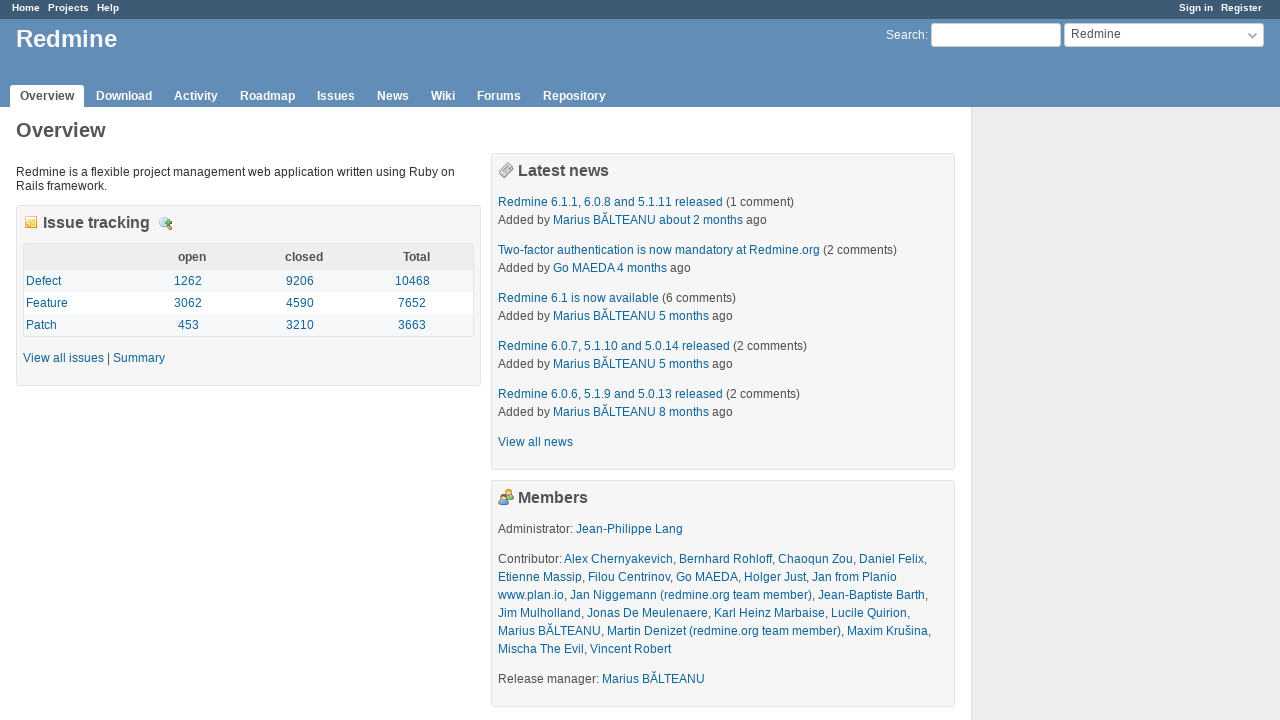

Verified that the page URL is https://www.redmine.org/projects/redmine
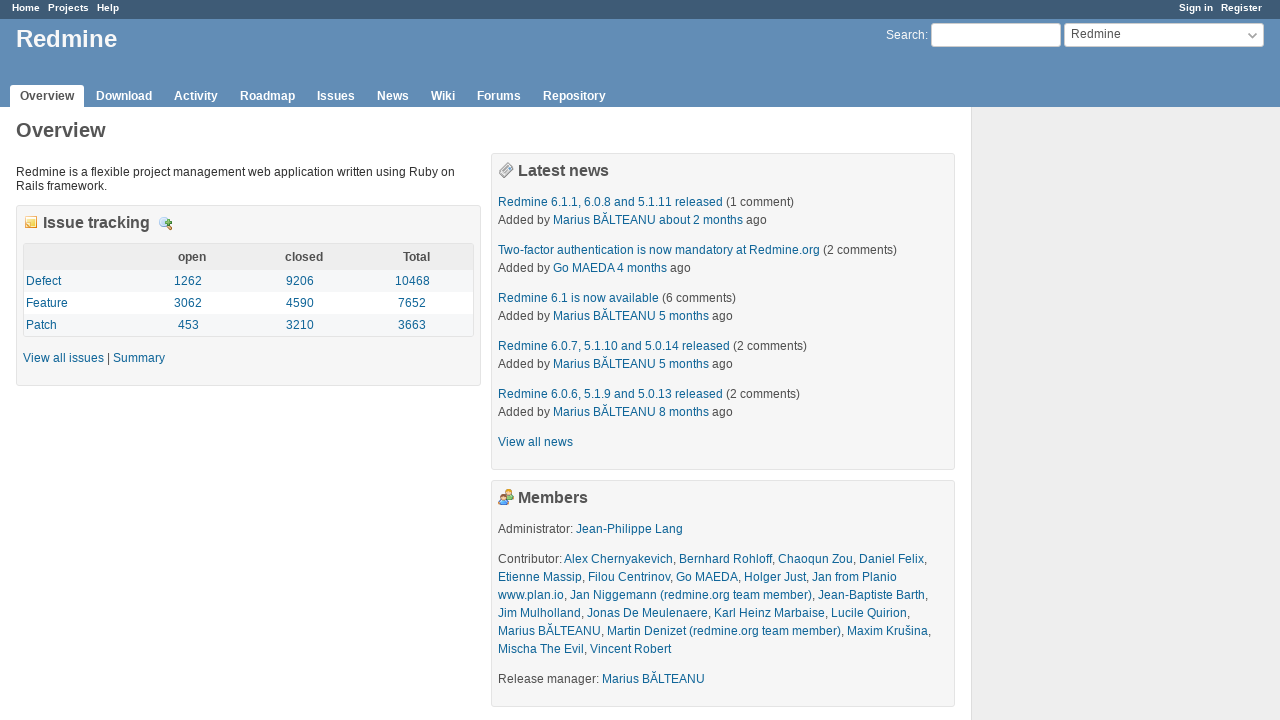

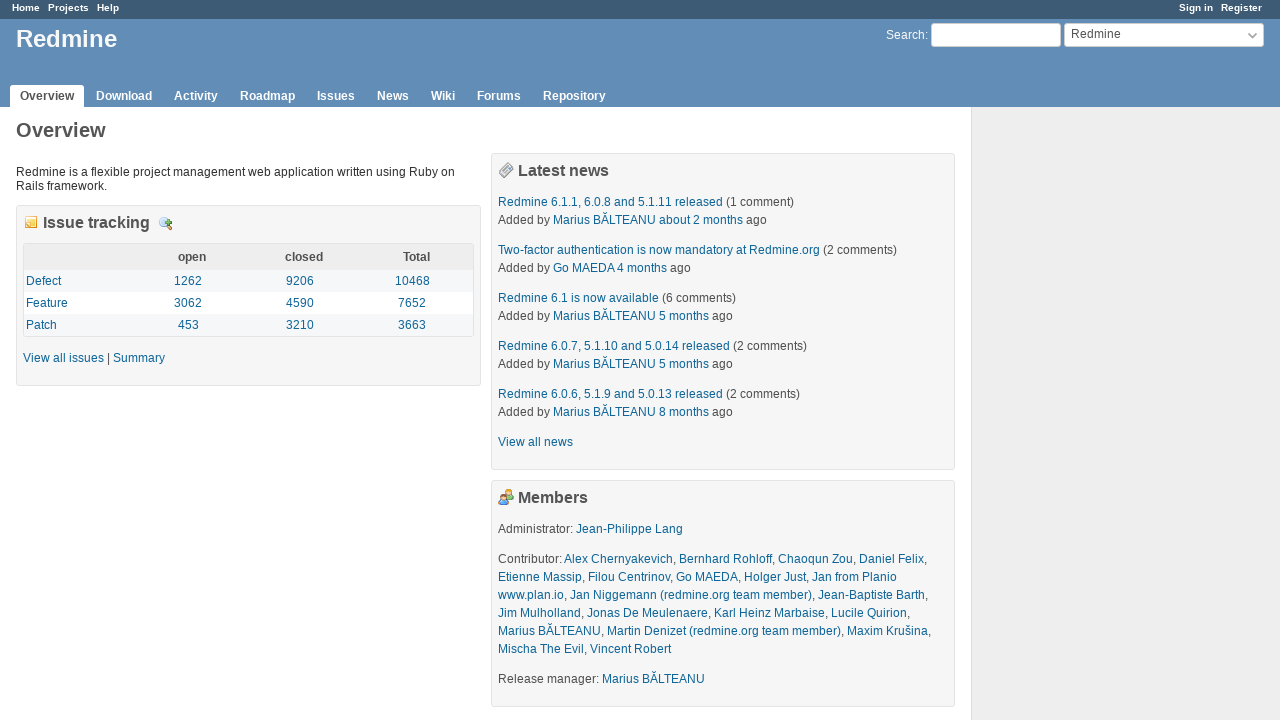